Tests hover functionality by hovering over an avatar image and verifying that the caption/additional user information becomes visible.

Starting URL: http://the-internet.herokuapp.com/hovers

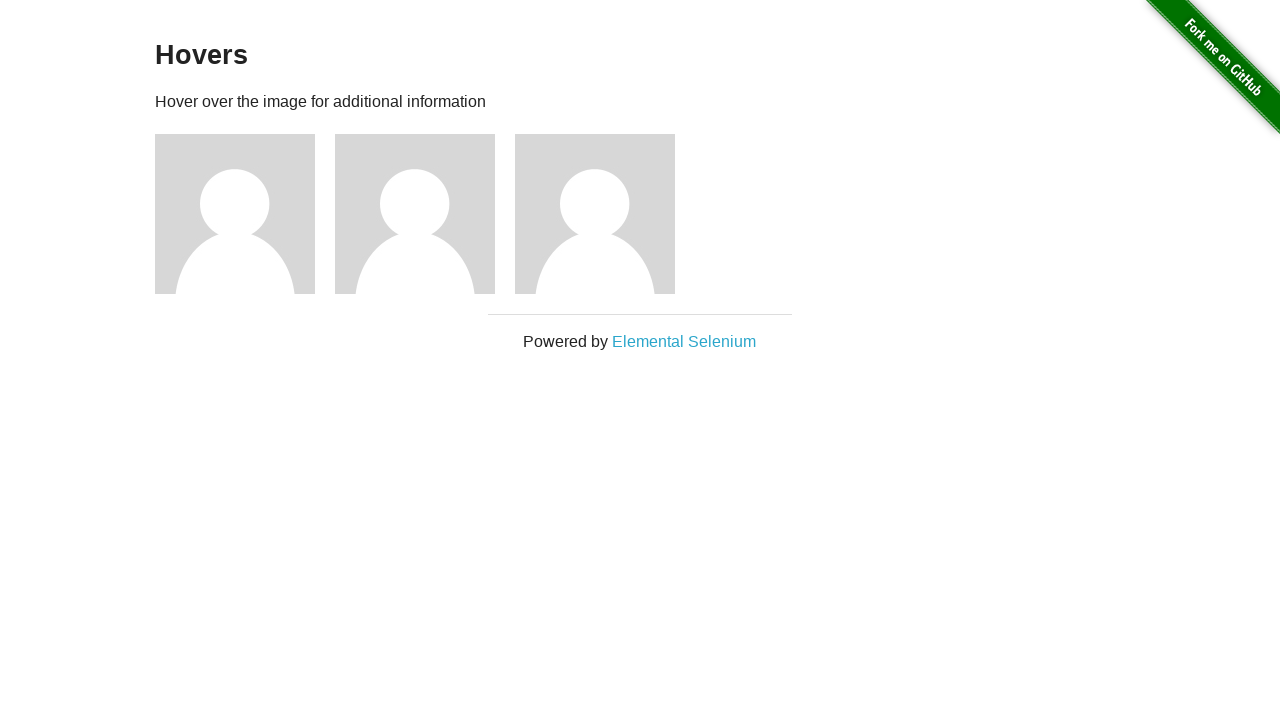

Located the first avatar figure element
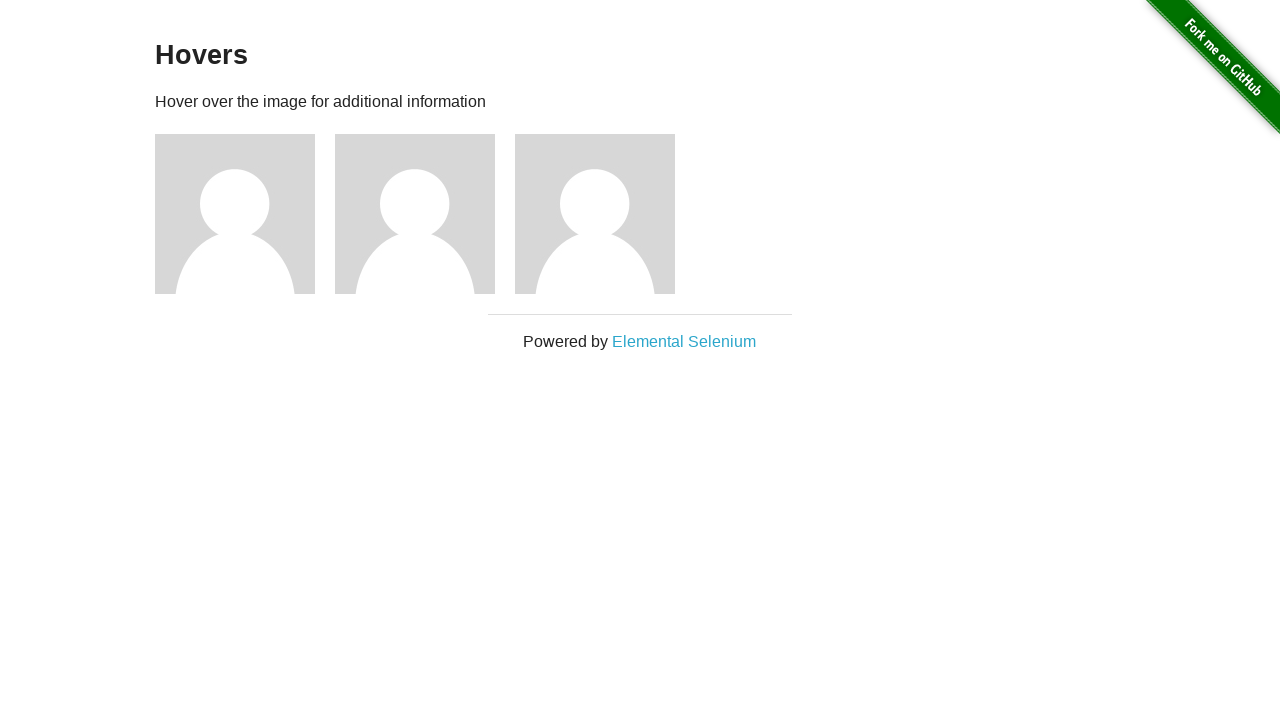

Hovered over the avatar image at (245, 214) on .figure >> nth=0
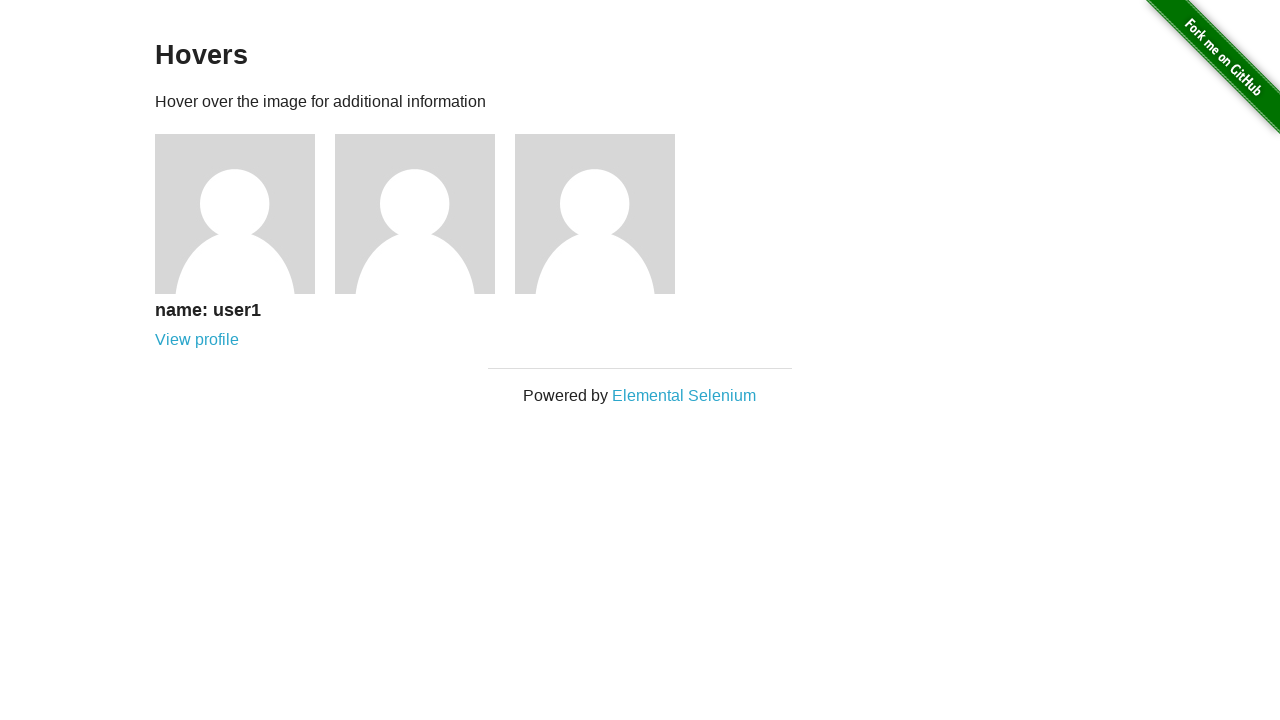

Caption became visible after hovering
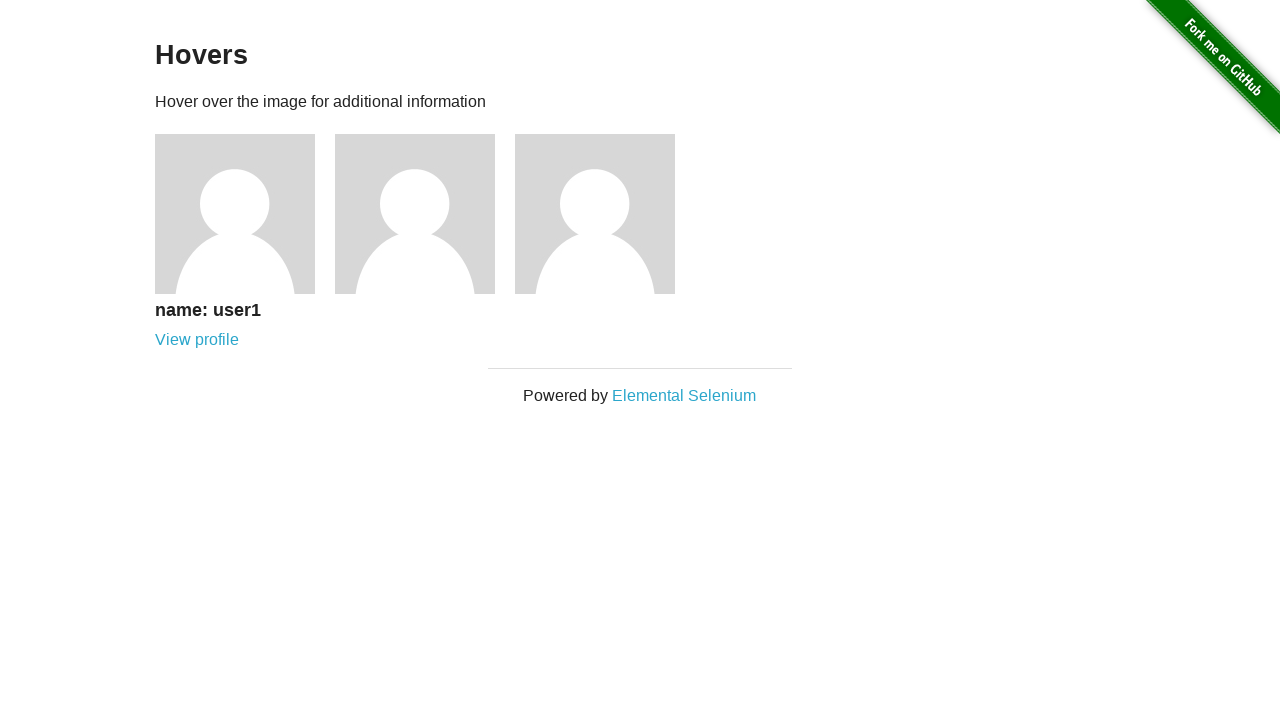

Verified that caption is visible
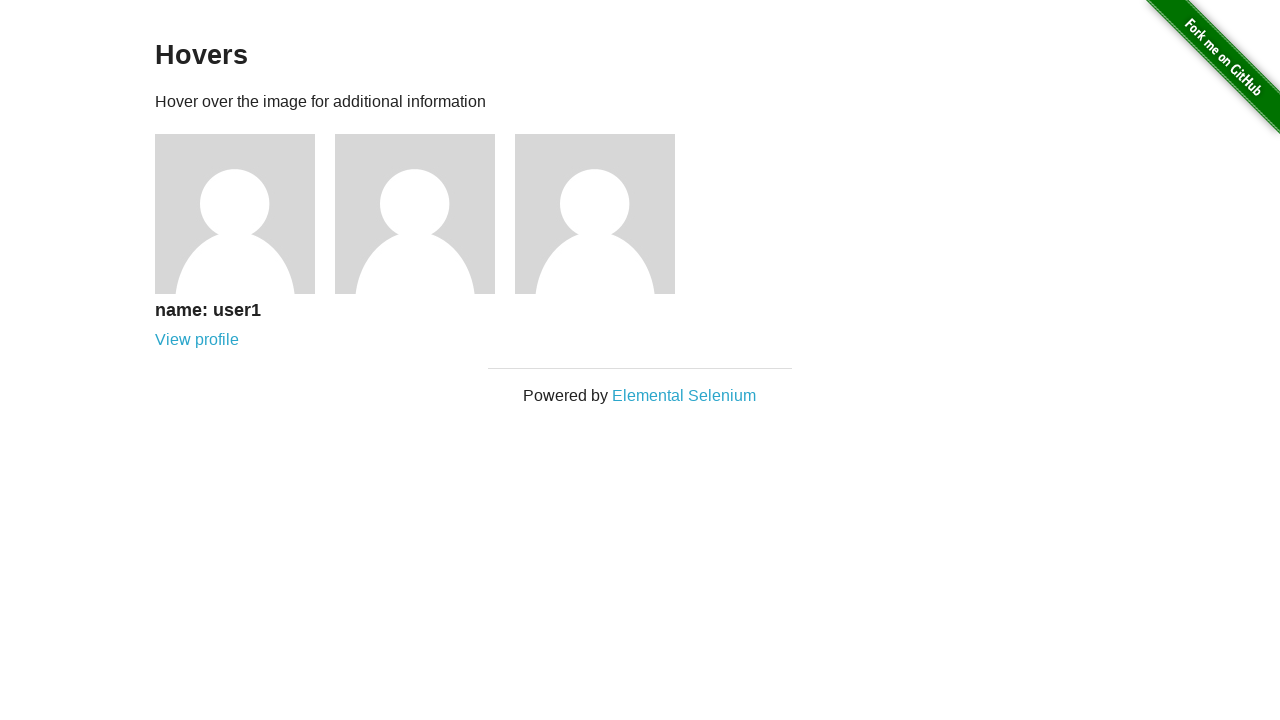

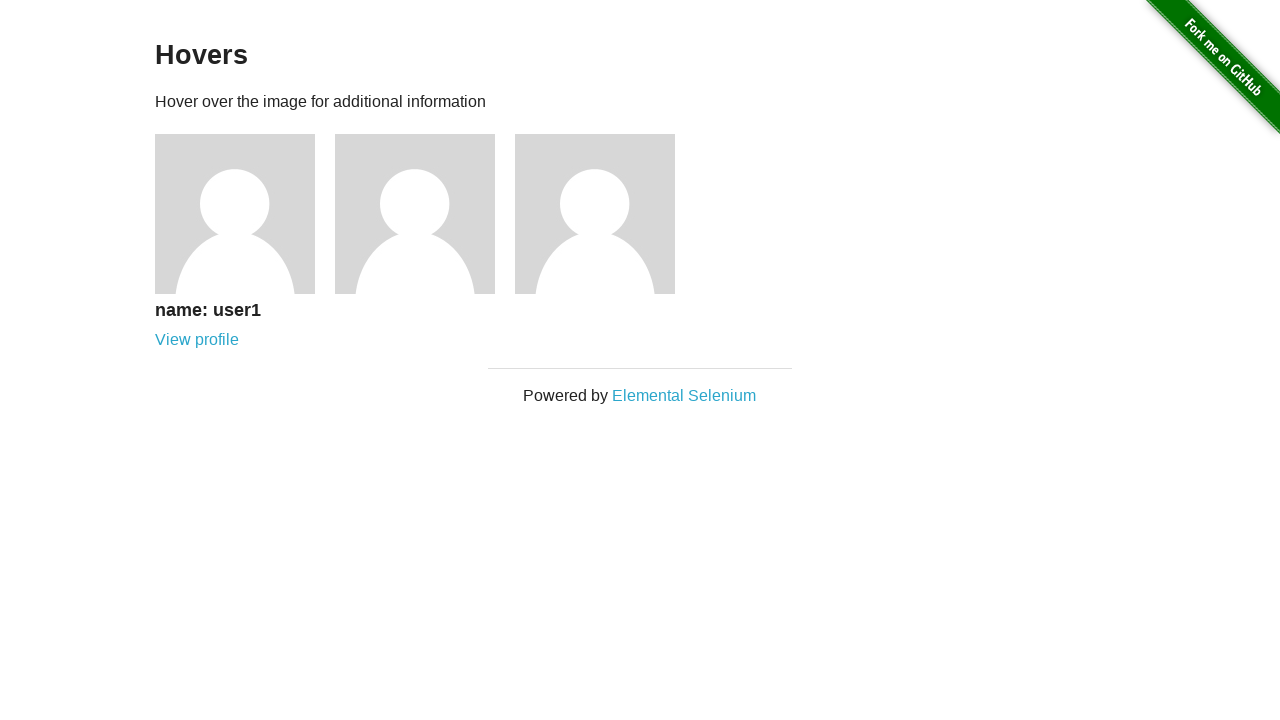